Tests alert and confirm dialog functionality by triggering JavaScript alerts, reading their text, and accepting/dismissing them

Starting URL: https://rahulshettyacademy.com/AutomationPractice/

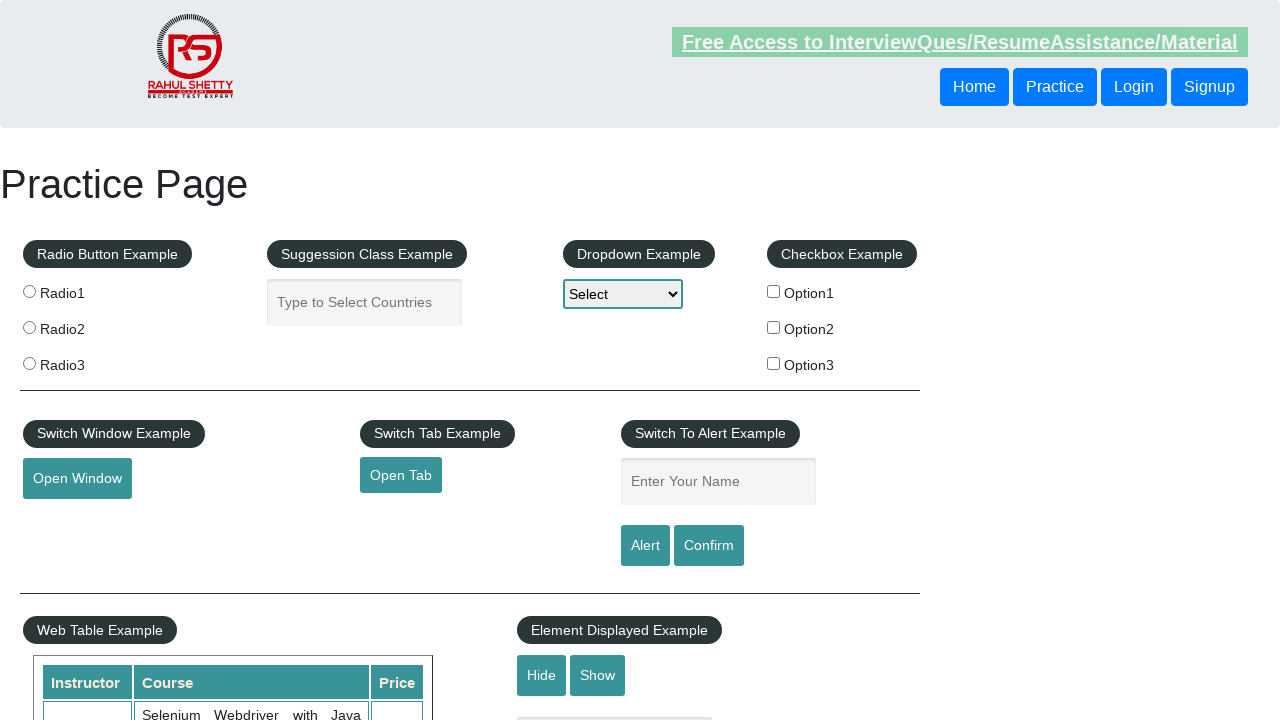

Navigated to AutomationPractice URL
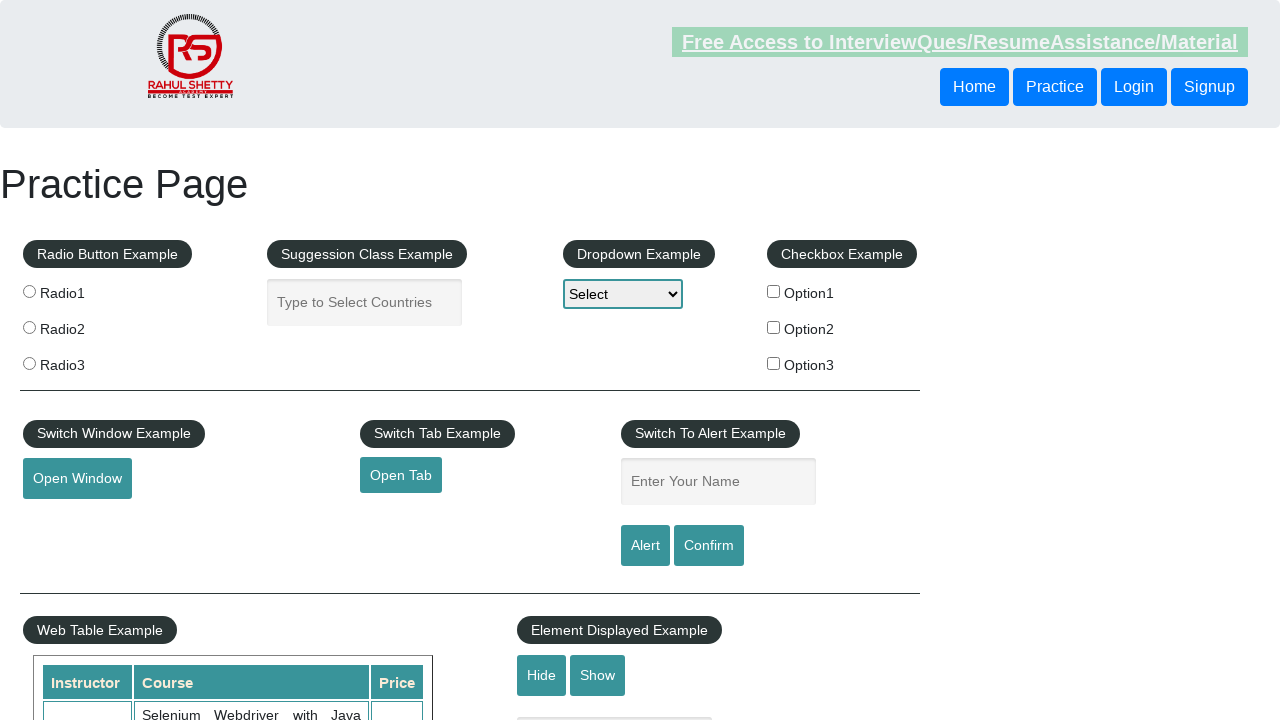

Filled name input field with 'Essa' on input#name
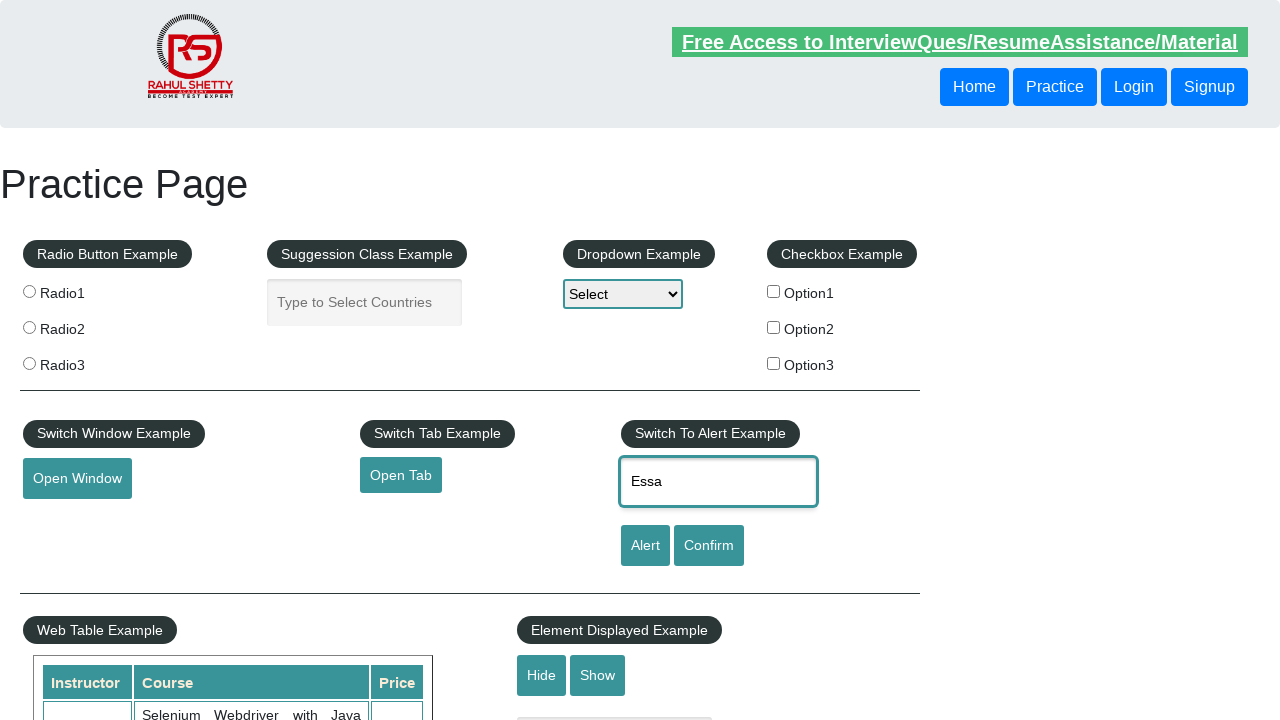

Clicked alert button to trigger JavaScript alert at (645, 546) on #alertbtn
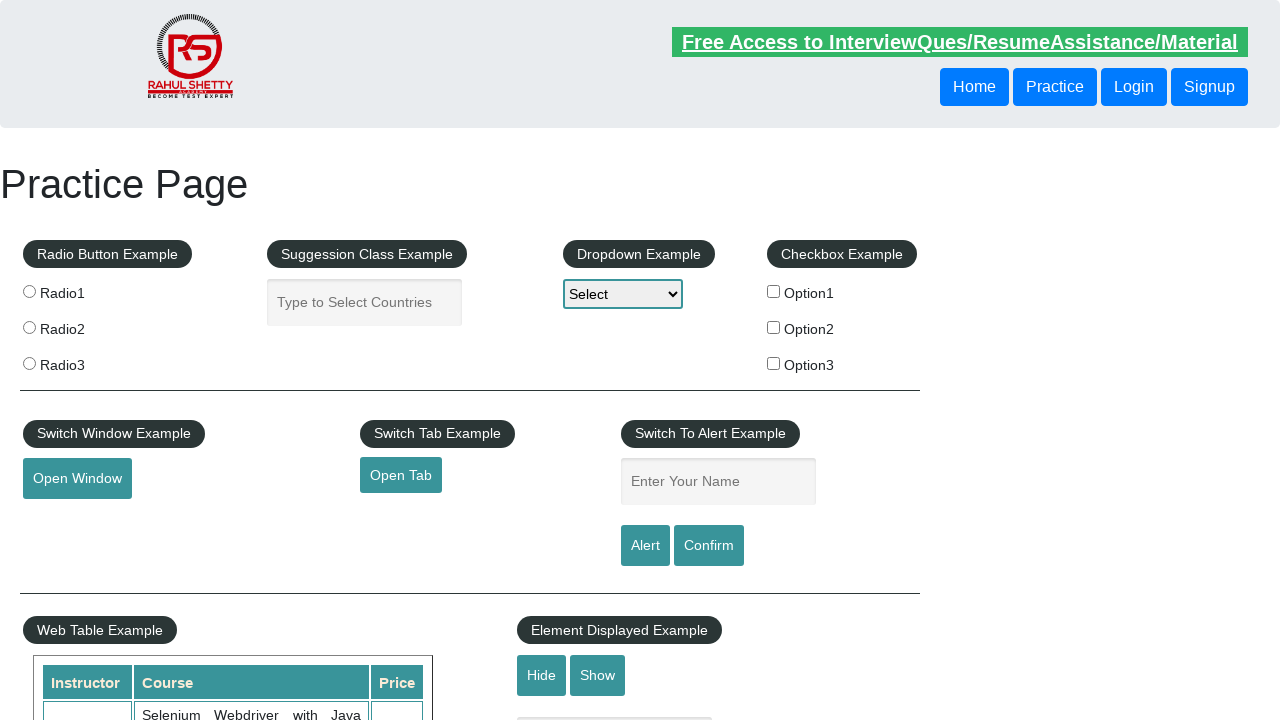

Set up dialog handler to accept alert dialogs
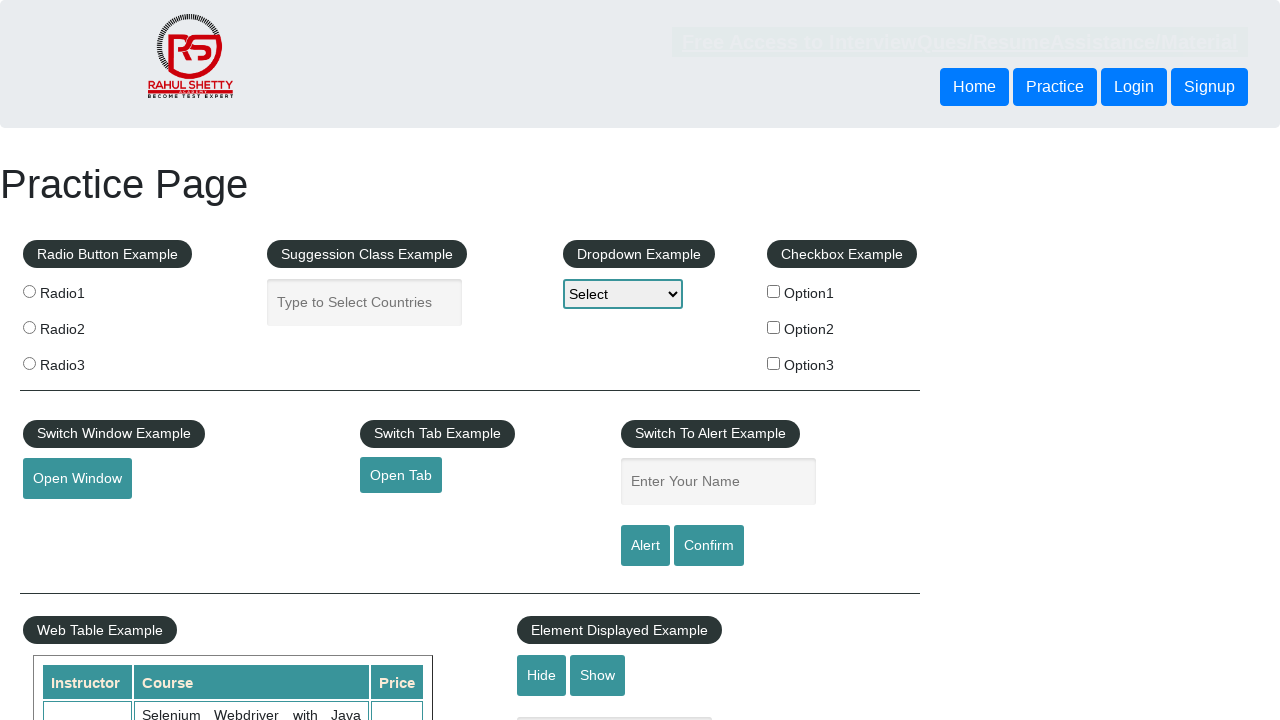

Triggered alert via JavaScript and accepted it
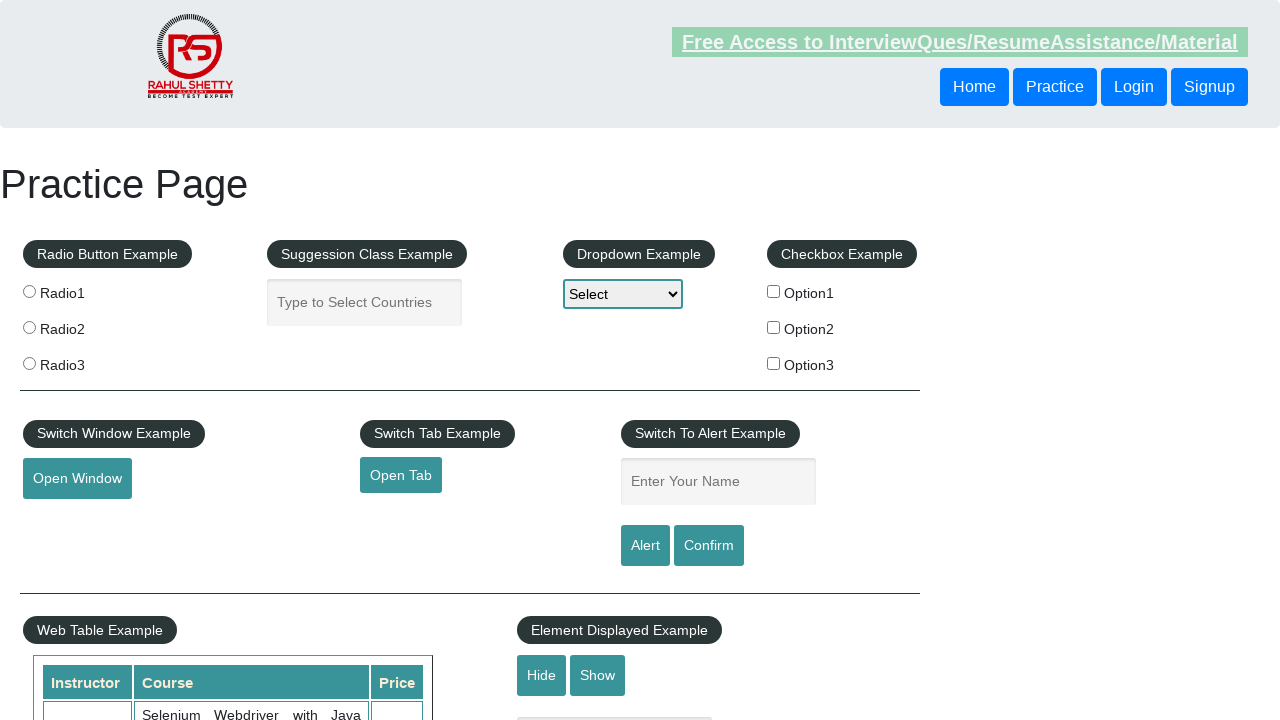

Clicked confirm button to trigger JavaScript confirm dialog at (709, 546) on #confirmbtn
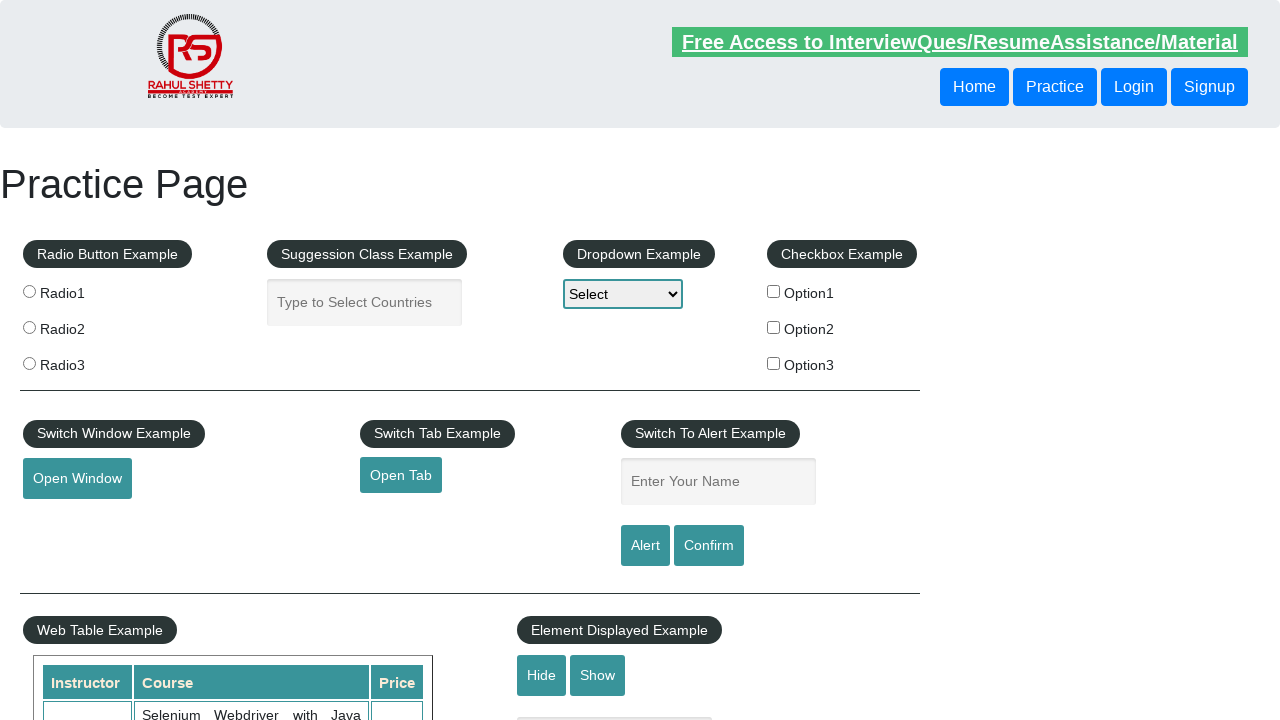

Set up dialog handler to dismiss confirm dialogs
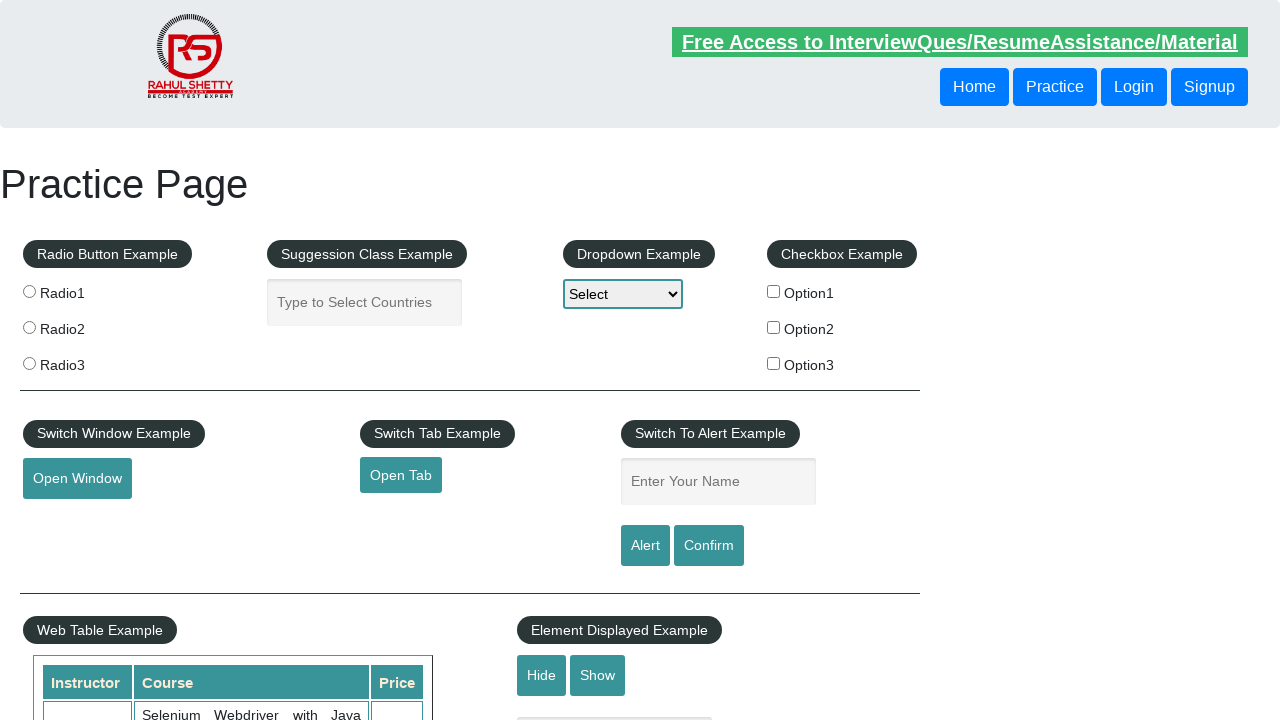

Triggered confirm dialog via JavaScript and dismissed it
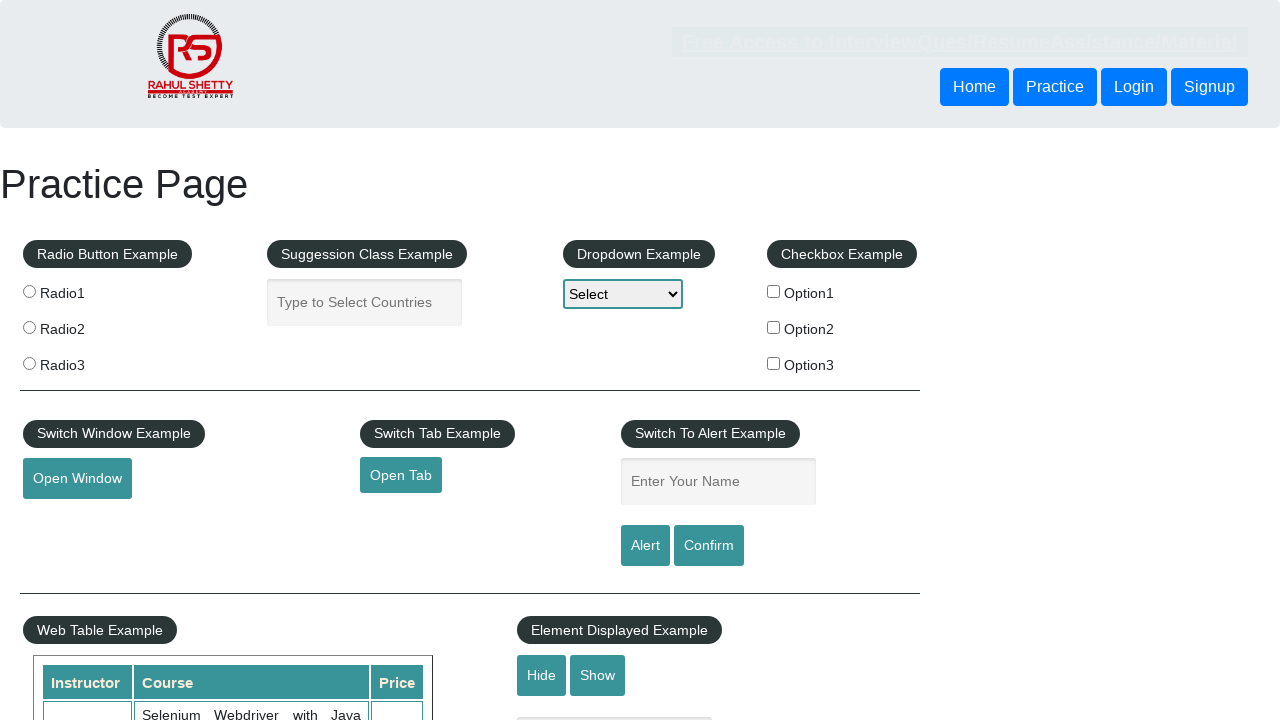

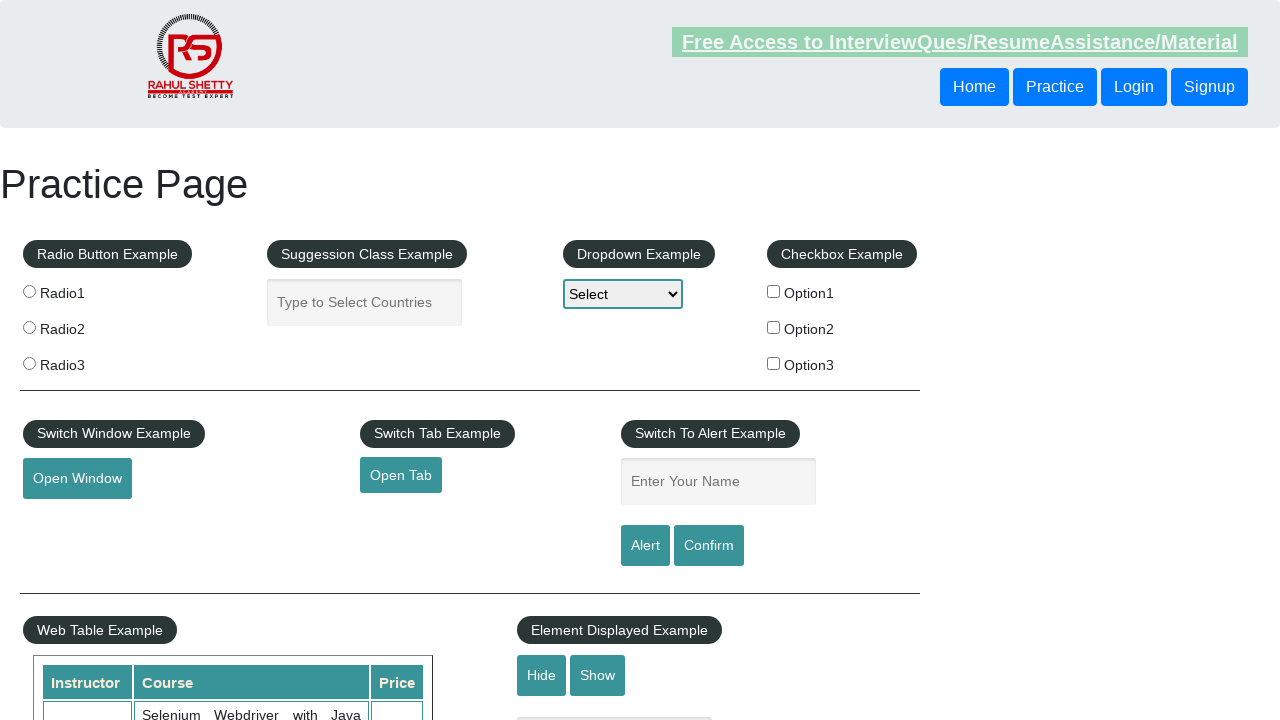